Tests that uppercase letters are rejected in the card number field

Starting URL: https://sandbox.cardpay.com/MI/cardpayment2.html?orderXml=PE9SREVSIFdBTExFVF9JRD0nODI5OScgT1JERVJfTlVNQkVSPSc0NTgyMTEnIEFNT1VOVD0nMjkxLjg2JyBDVVJSRU5DWT0nRVVSJyAgRU1BSUw9J2N1c3RvbWVyQGV4YW1wbGUuY29tJz4KPEFERFJFU1MgQ09VTlRSWT0nVVNBJyBTVEFURT0nTlknIFpJUD0nMTAwMDEnIENJVFk9J05ZJyBTVFJFRVQ9JzY3NyBTVFJFRVQnIFBIT05FPSc4NzY5OTA5MCcgVFlQRT0nQklMTElORycvPgo8L09SREVSPg==&sha512=998150a2b27484b776a1628bfe7505a9cb430f276dfa35b14315c1c8f03381a90490f6608f0dcff789273e05926cd782e1bb941418a9673f43c47595aa7b8b0d

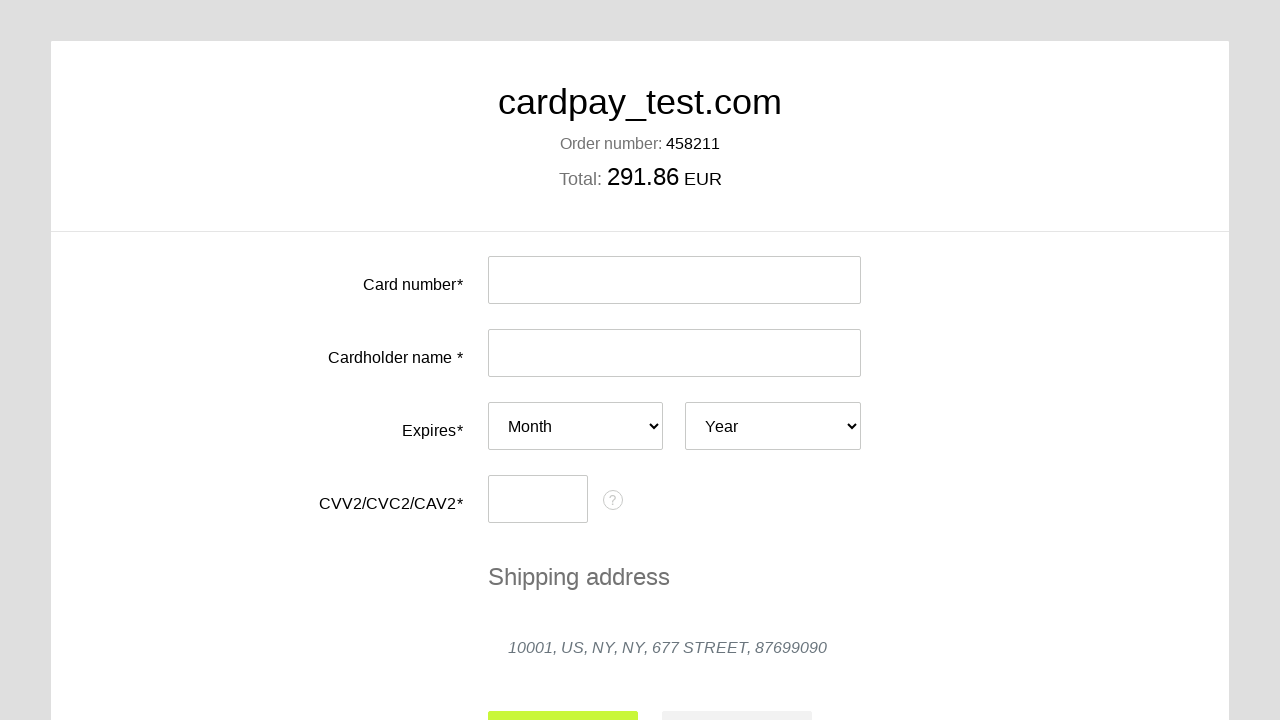

Clicked card number input field at (674, 280) on #input-card-number
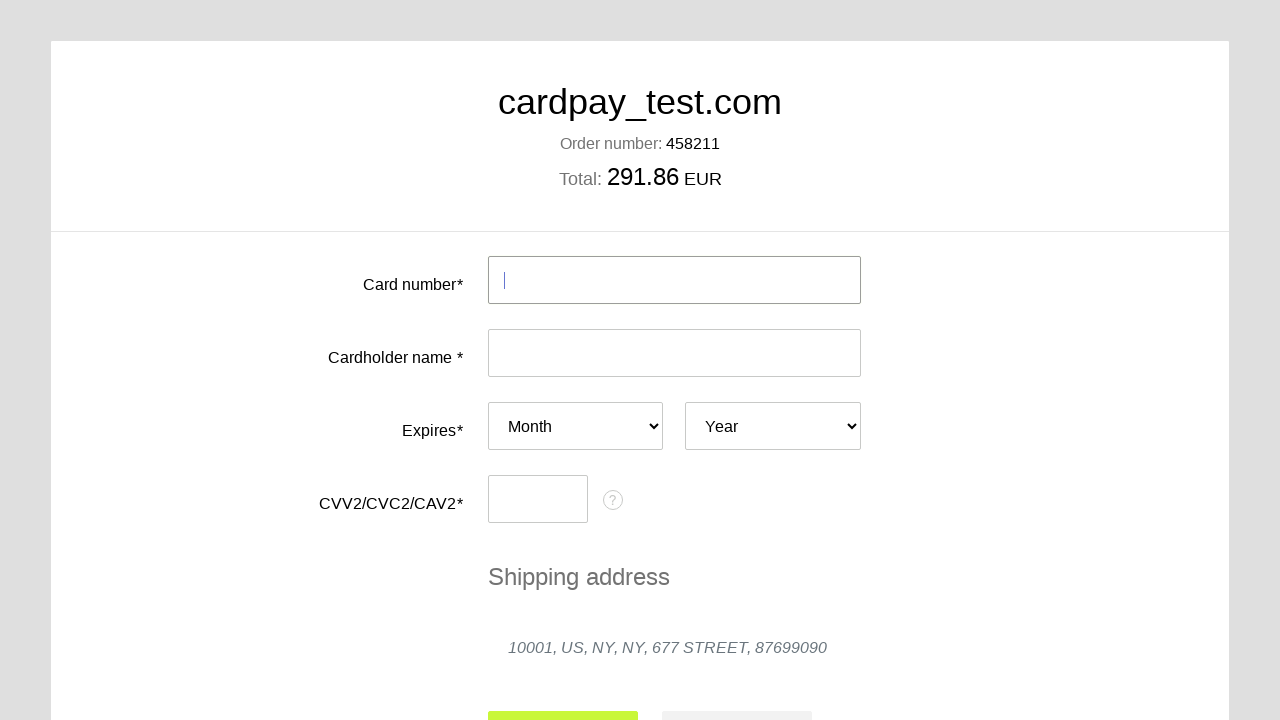

Attempted to fill card number field with uppercase letters 'JANE DOE' on #input-card-number
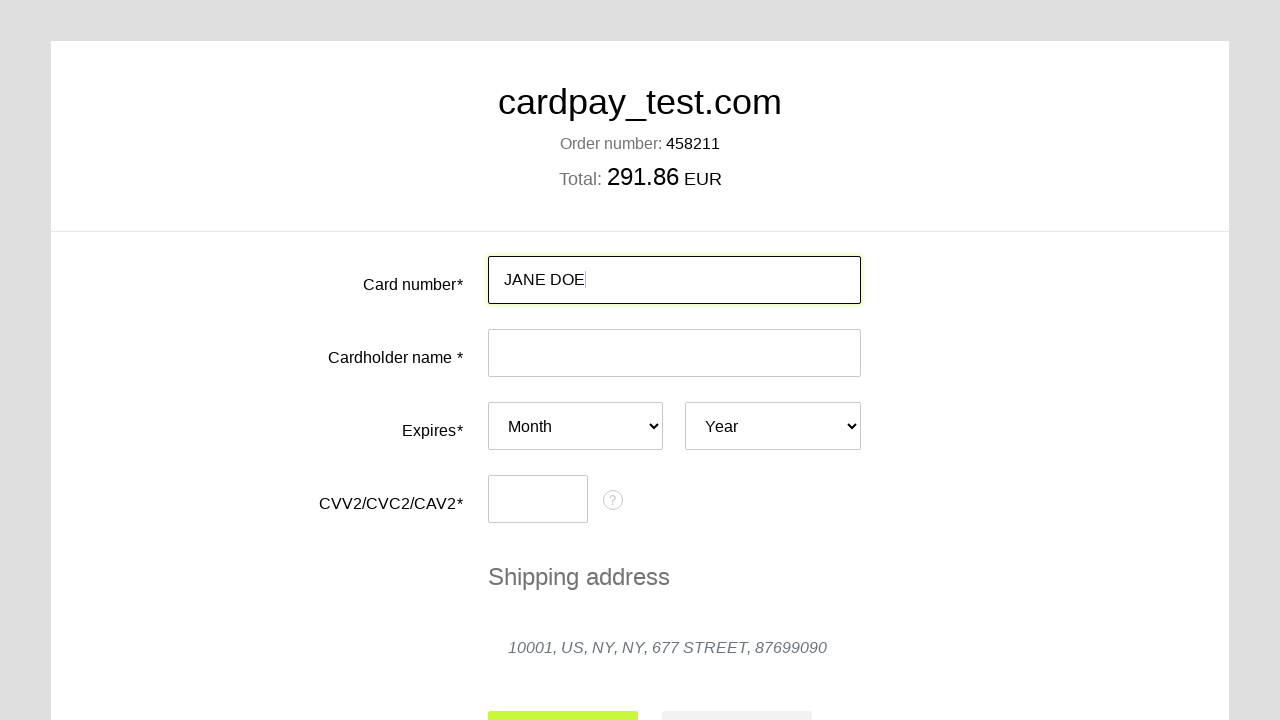

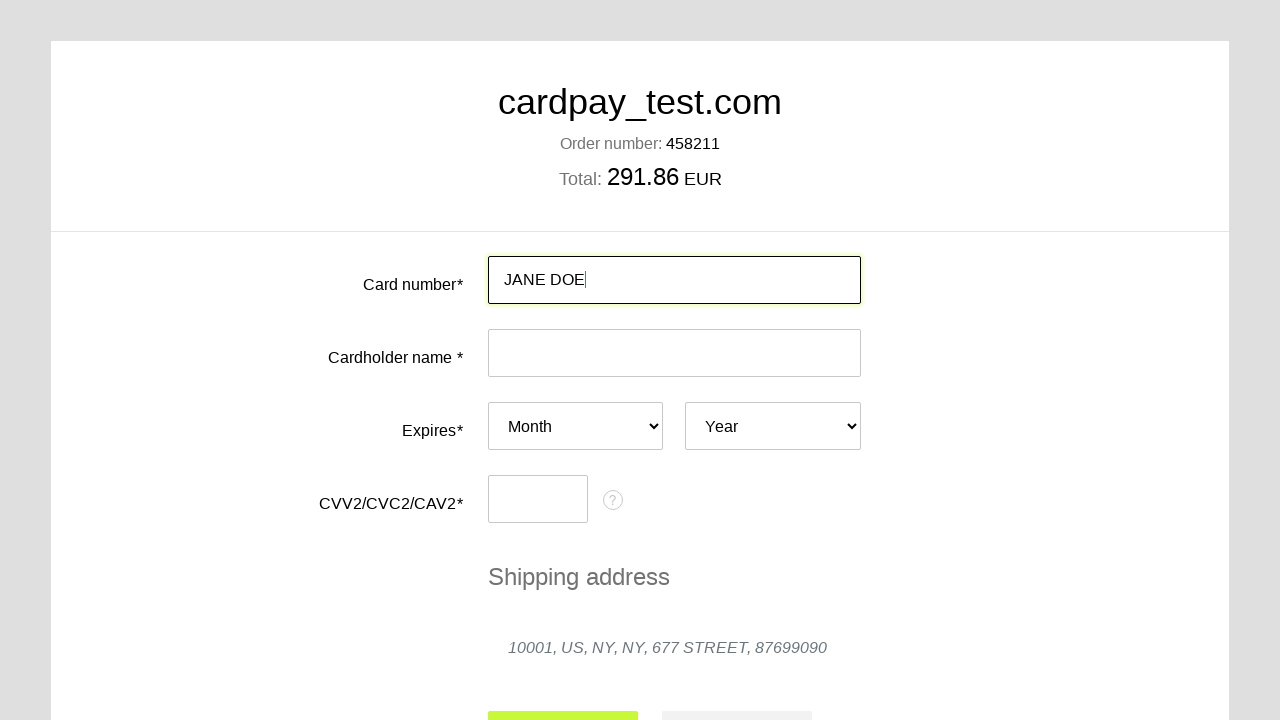